Tests a simple registration form by filling in first name, last name, email, and phone number fields, then submits the form and handles the confirmation alert.

Starting URL: https://v1.training-support.net/selenium/simple-form

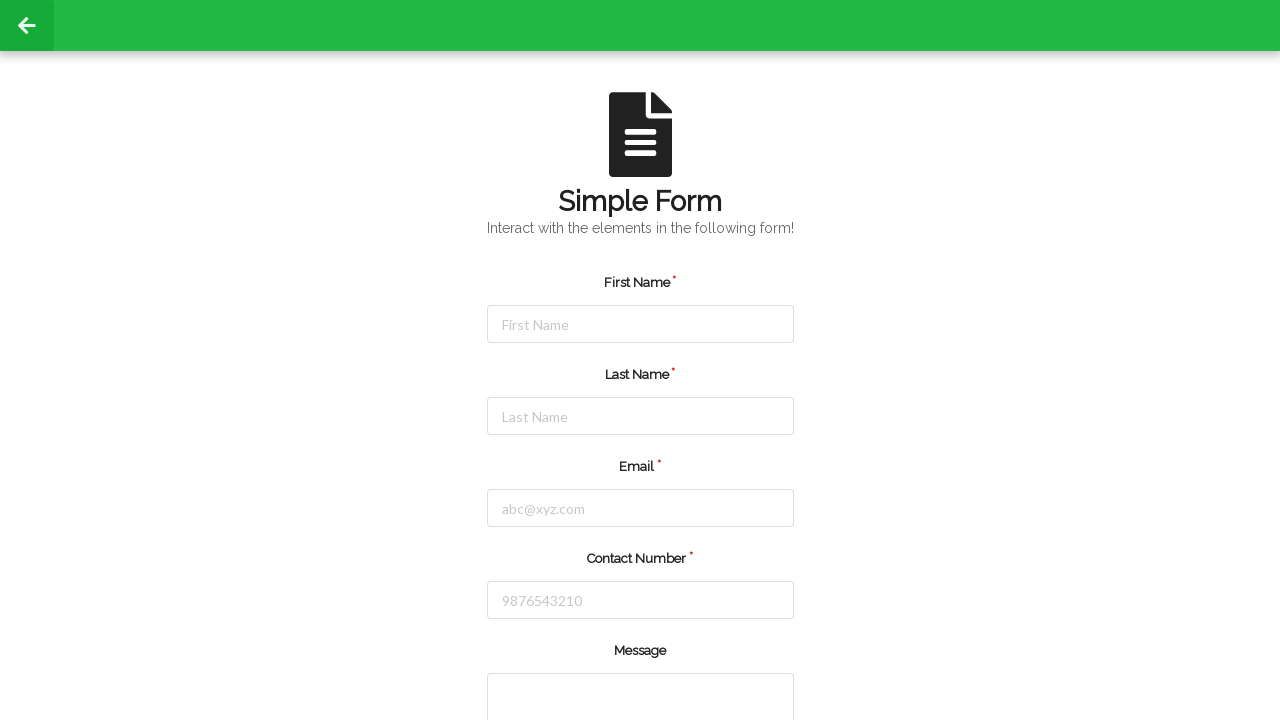

Set up dialog handler to accept alerts
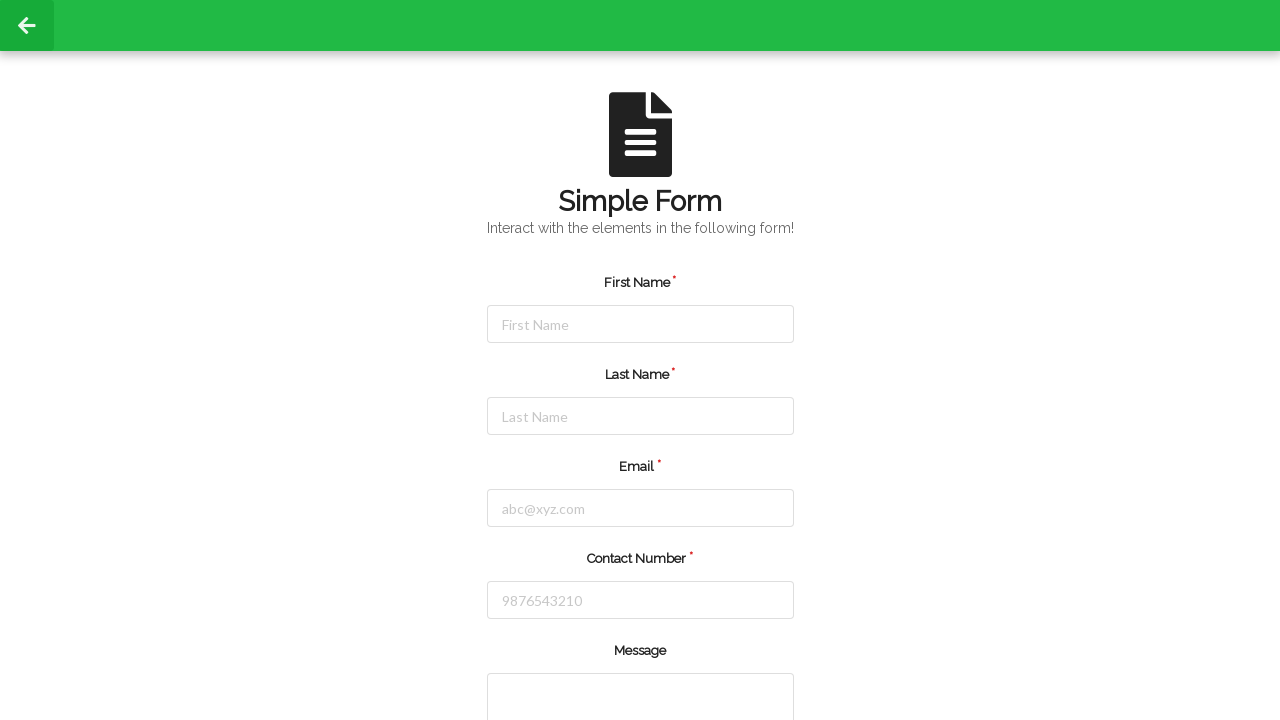

Filled first name field with 'Jennifer' on #firstName
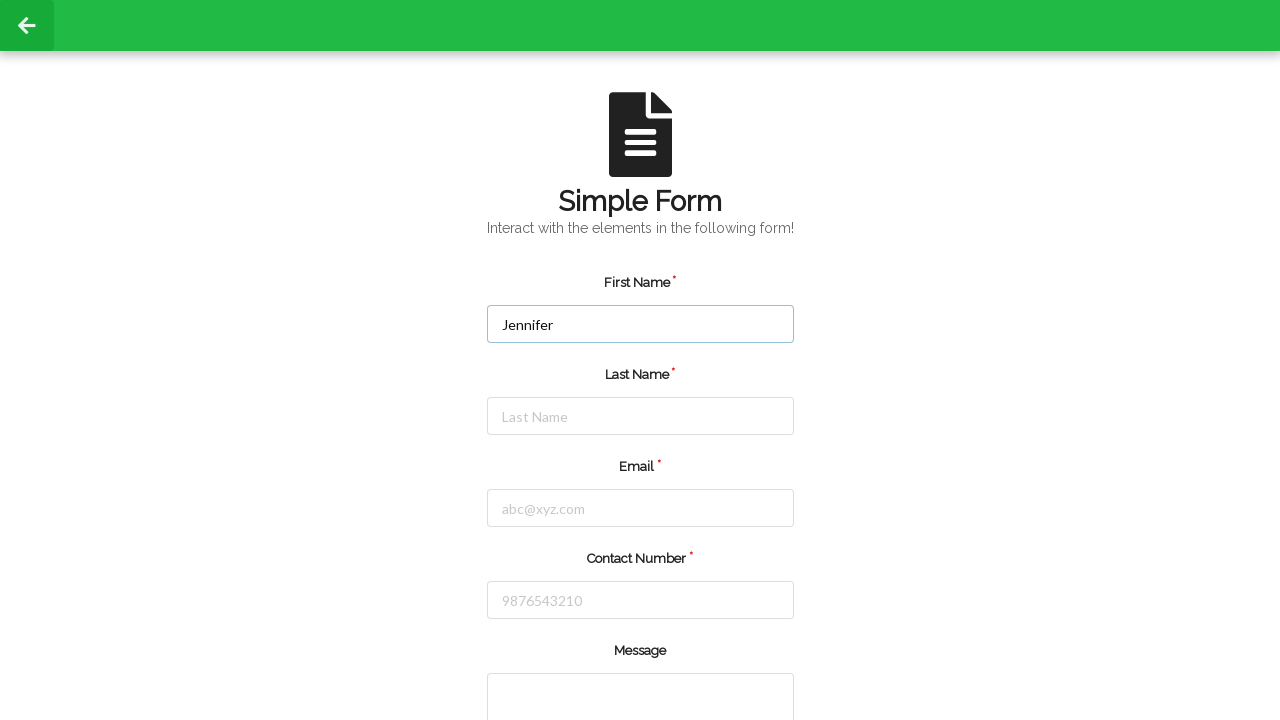

Filled last name field with 'Martinez' on #lastName
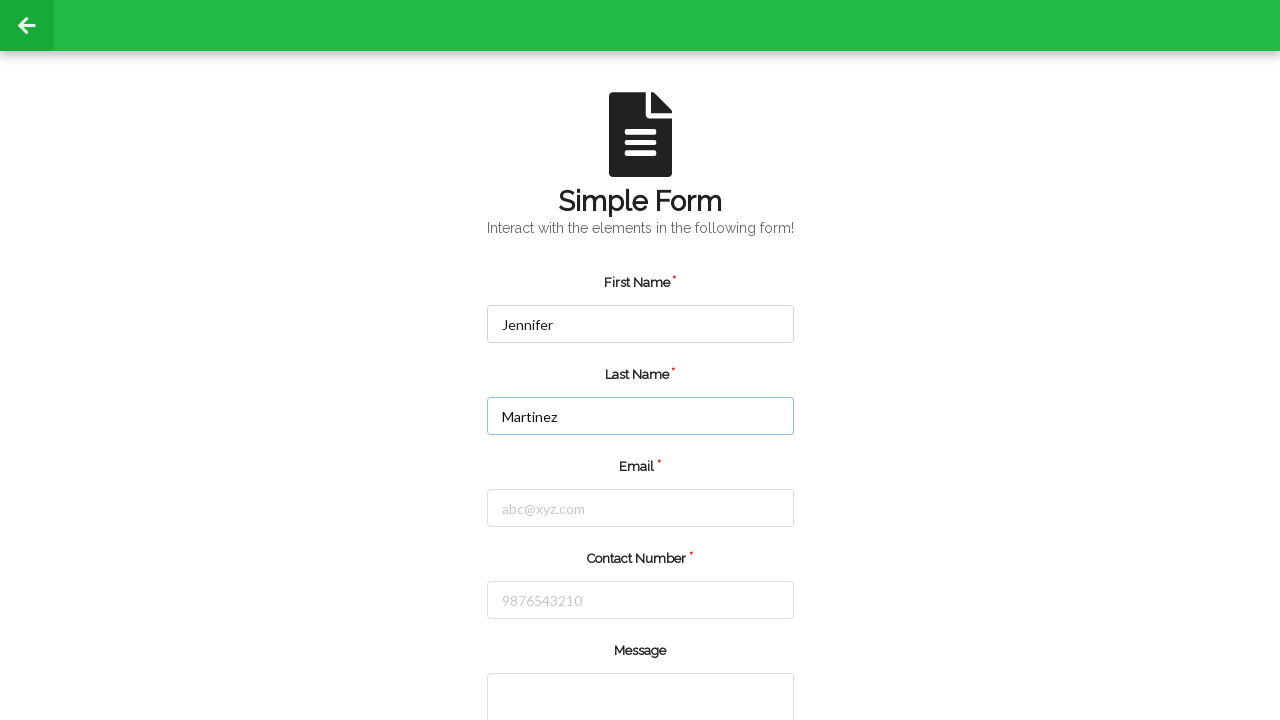

Filled email field with 'jennifer.martinez@example.com' on #email
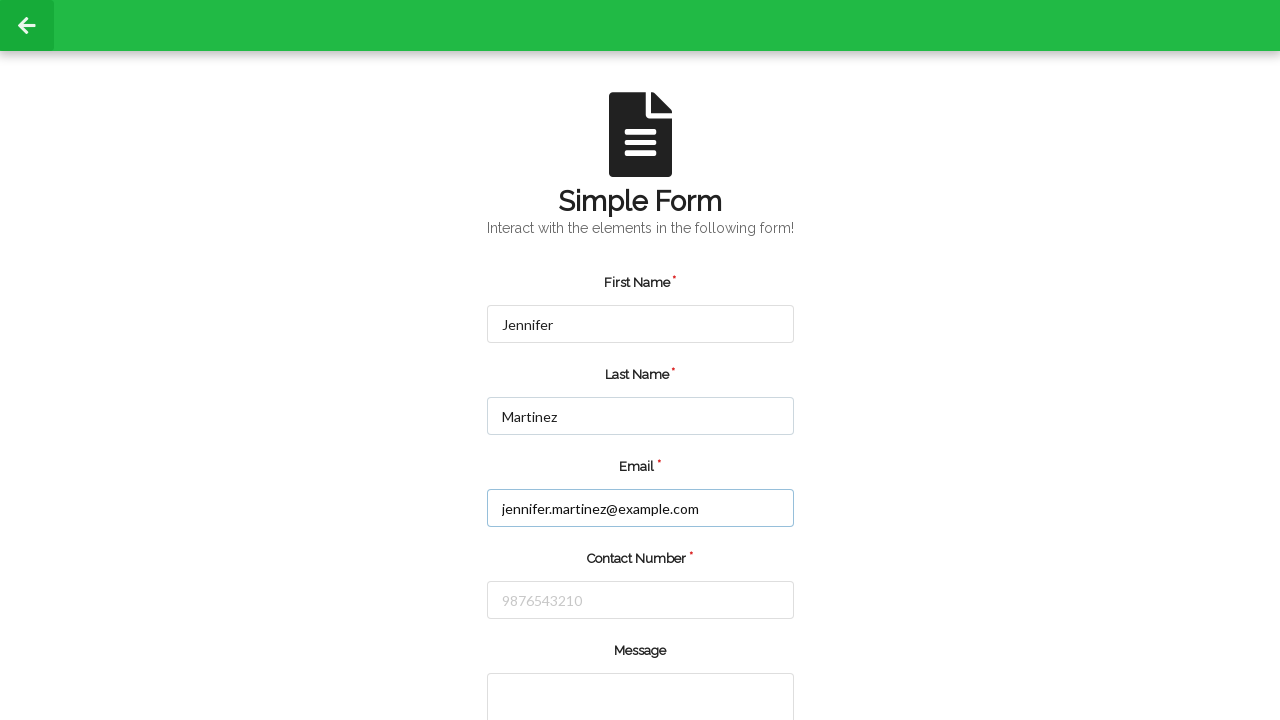

Filled phone number field with '5551234567' on #number
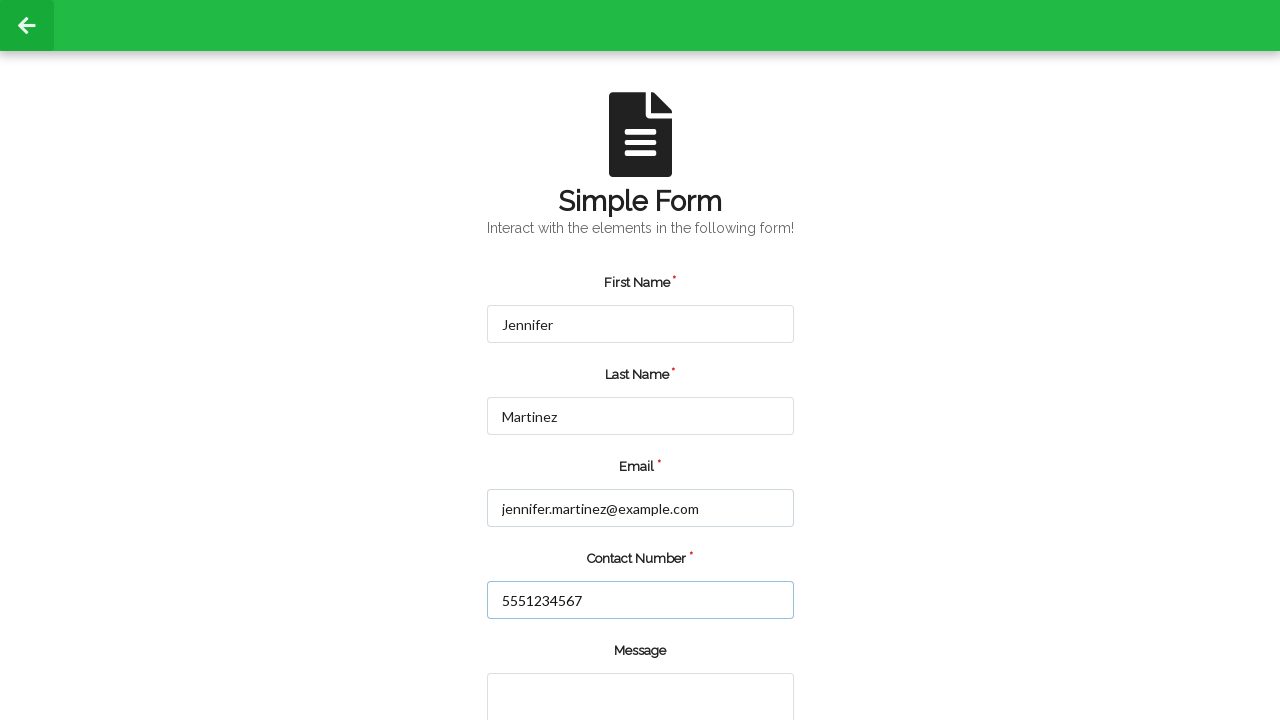

Clicked submit button to submit registration form at (558, 660) on input.green
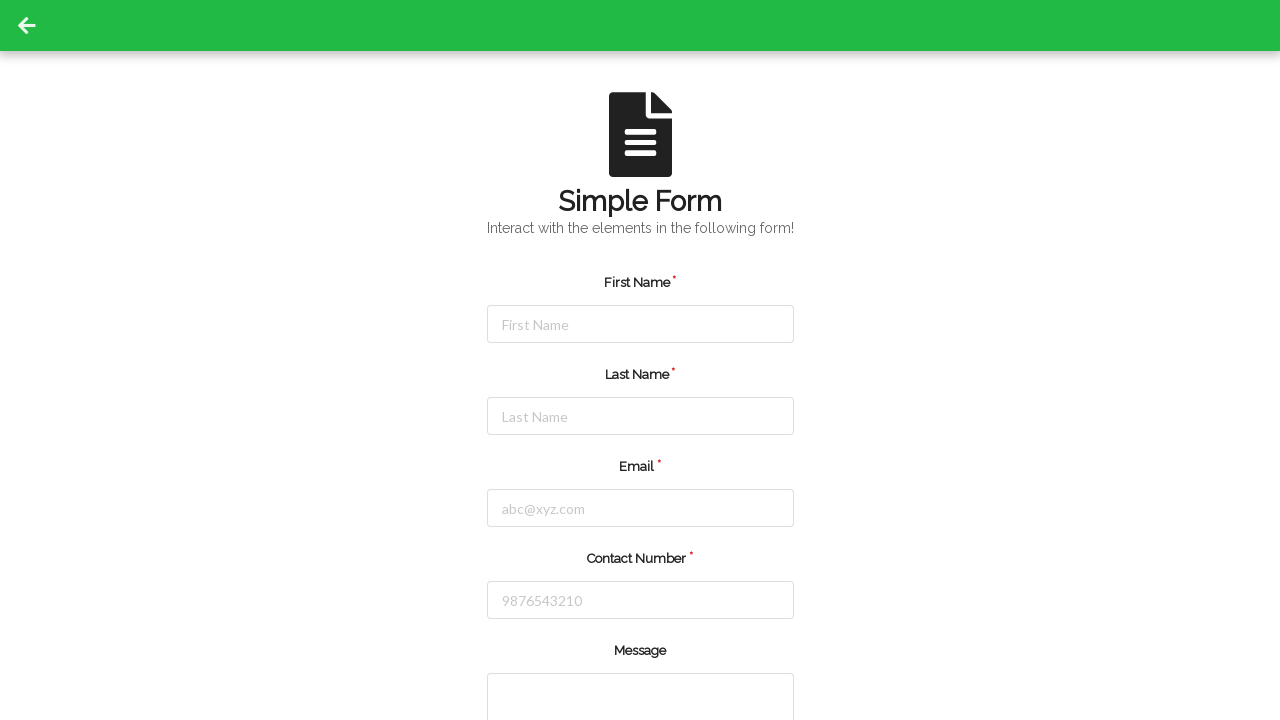

Waited for alert confirmation to be processed
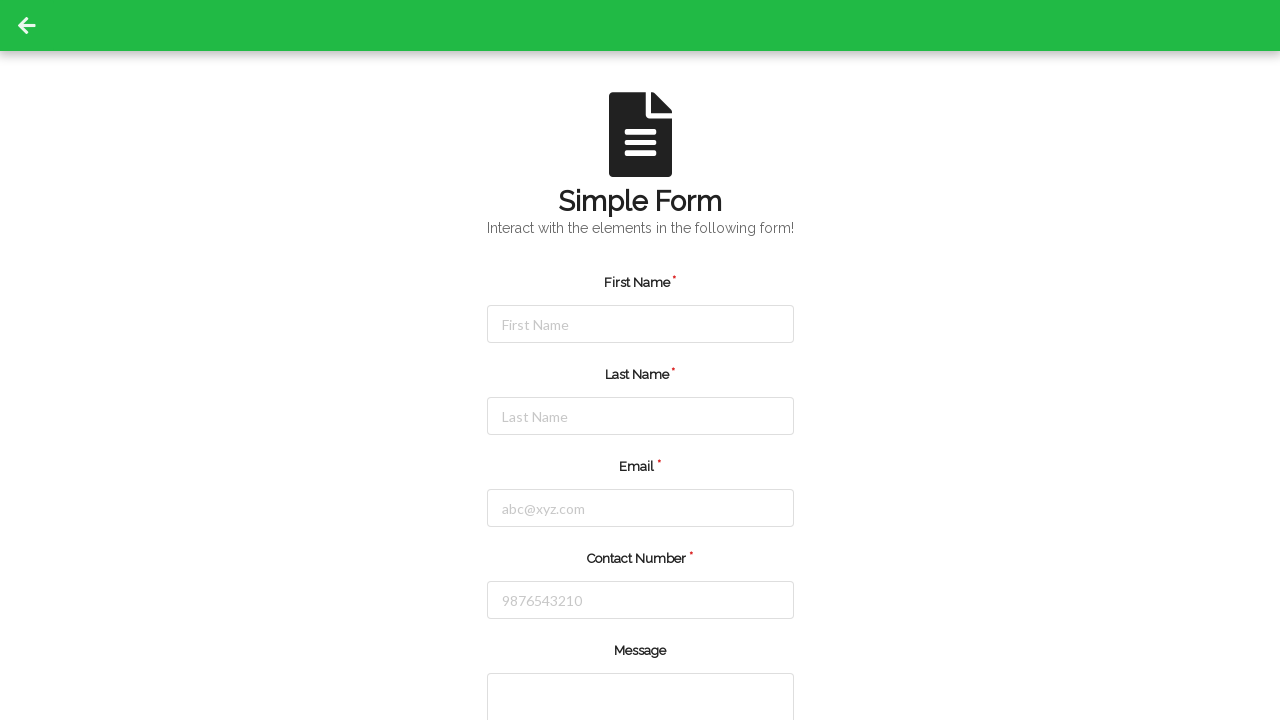

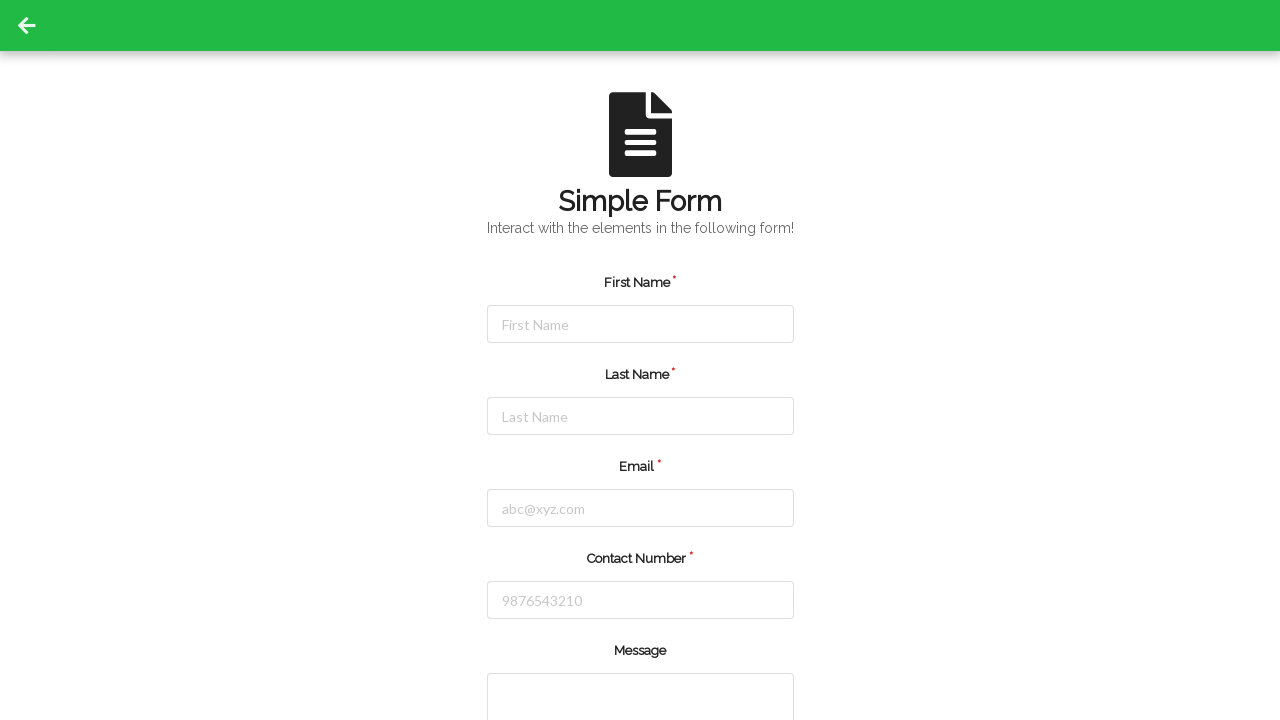